Clicks on Submit New Language menu and verifies the important notice text is displayed correctly

Starting URL: https://www.99-bottles-of-beer.net/

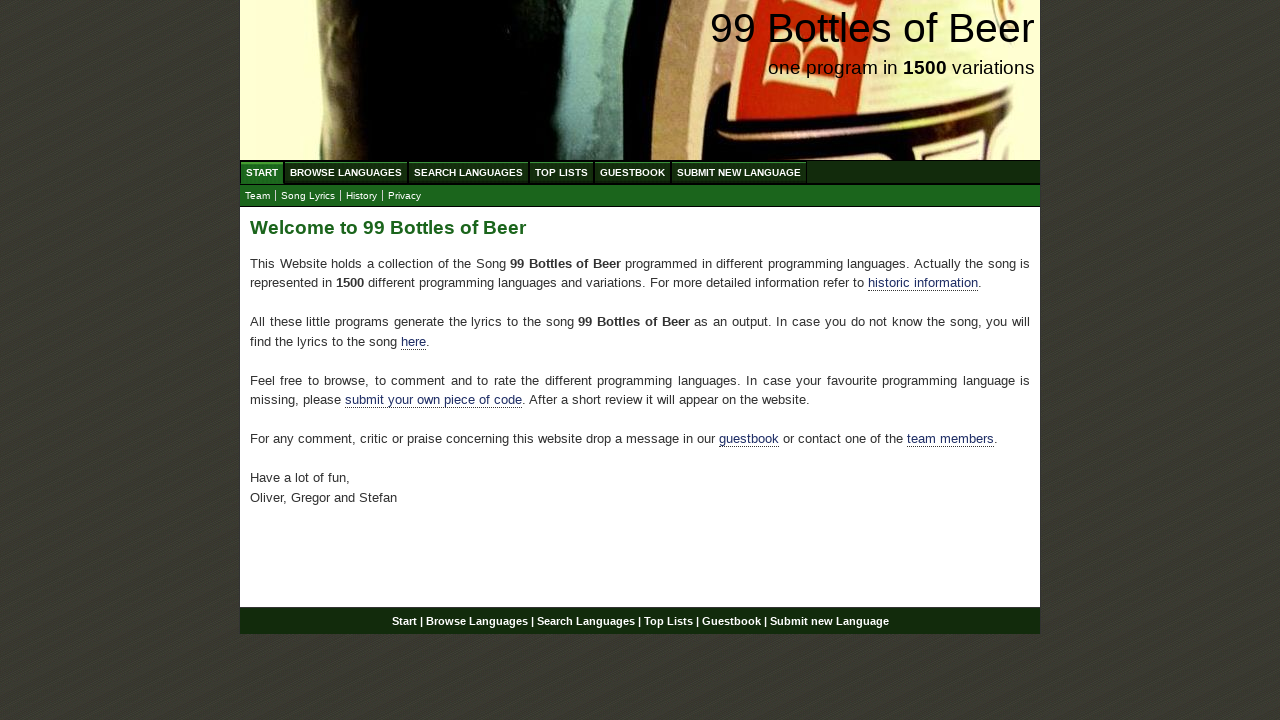

Clicked on 'Submit New Language' menu item at (739, 172) on a[href='/submitnewlanguage.html']
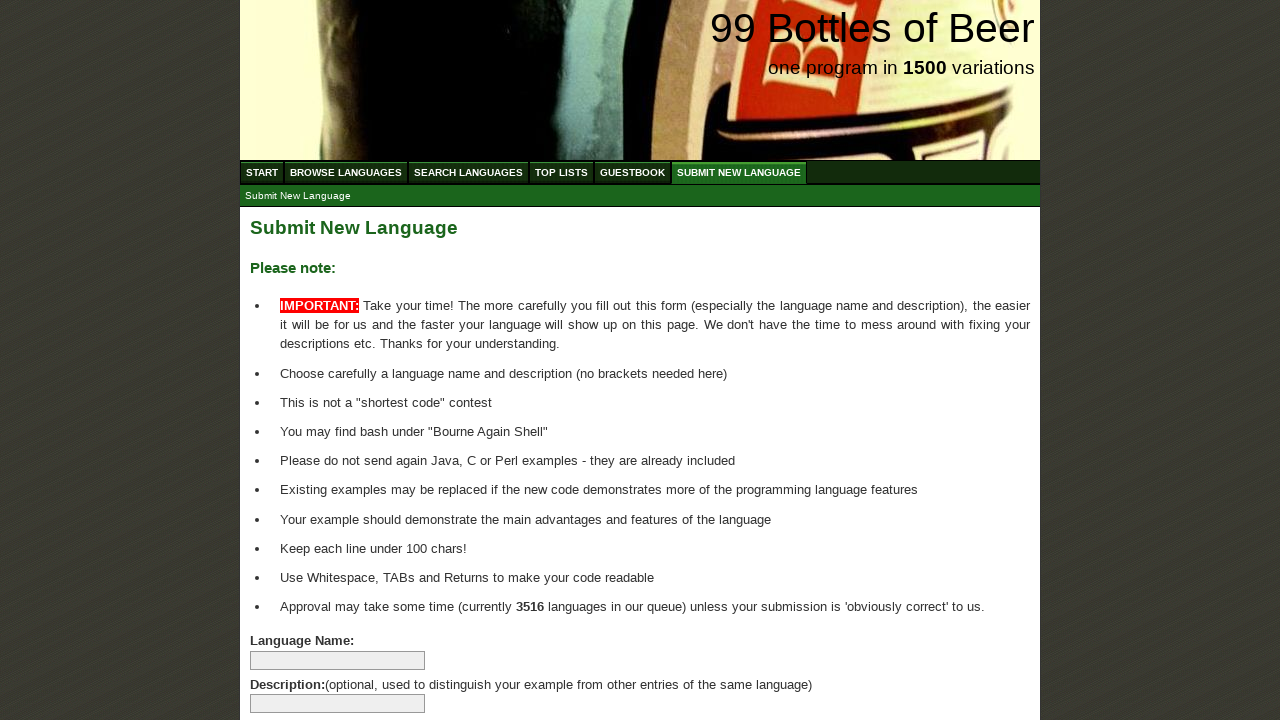

Located the important notice text element
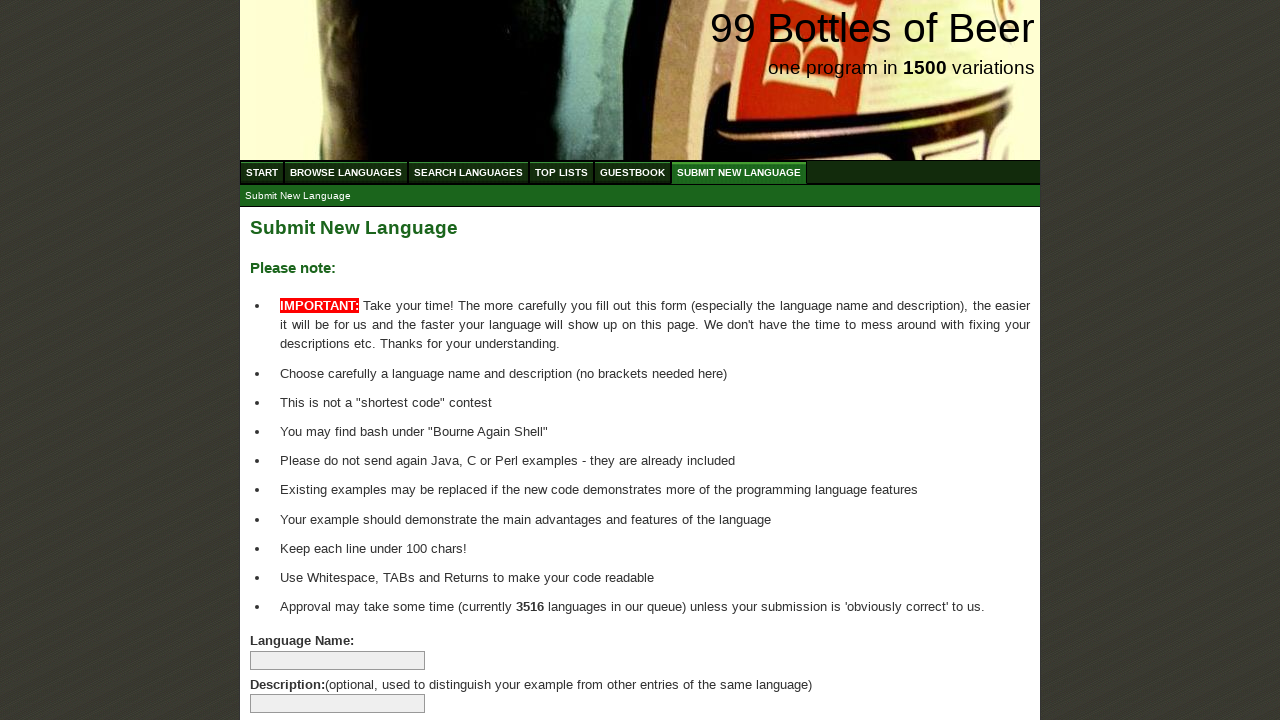

Verified that the important notice text matches the expected content
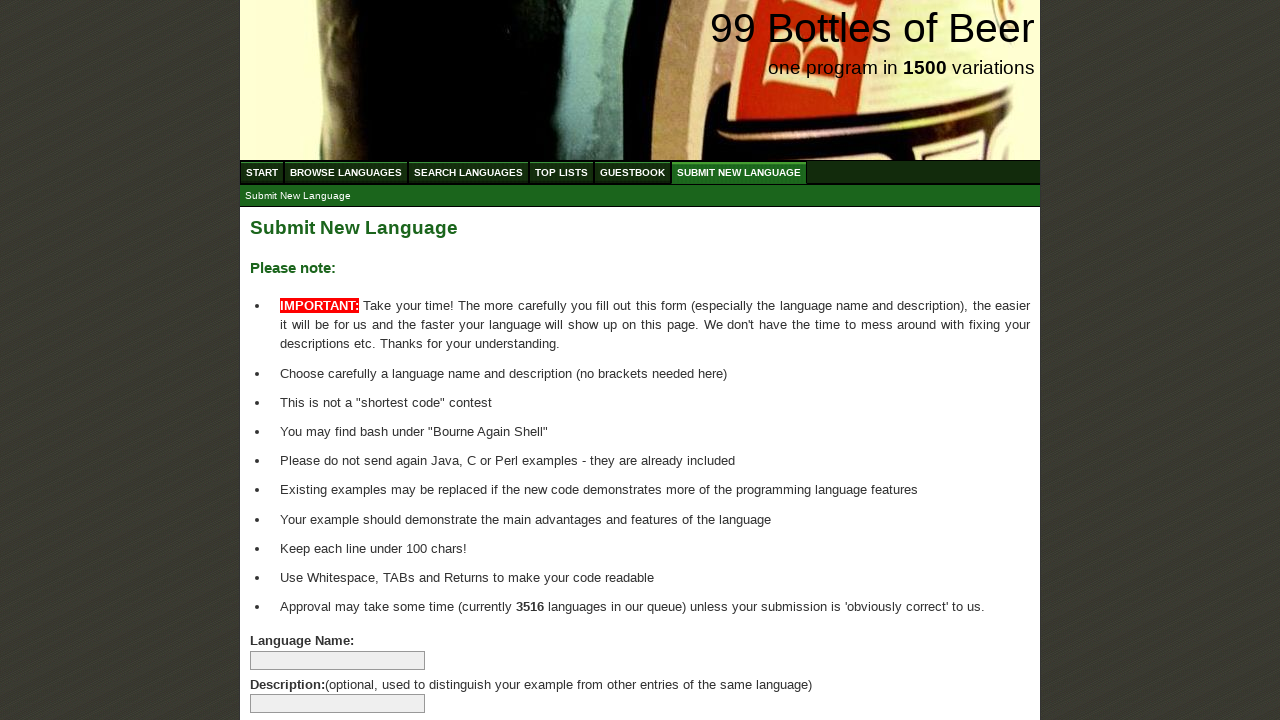

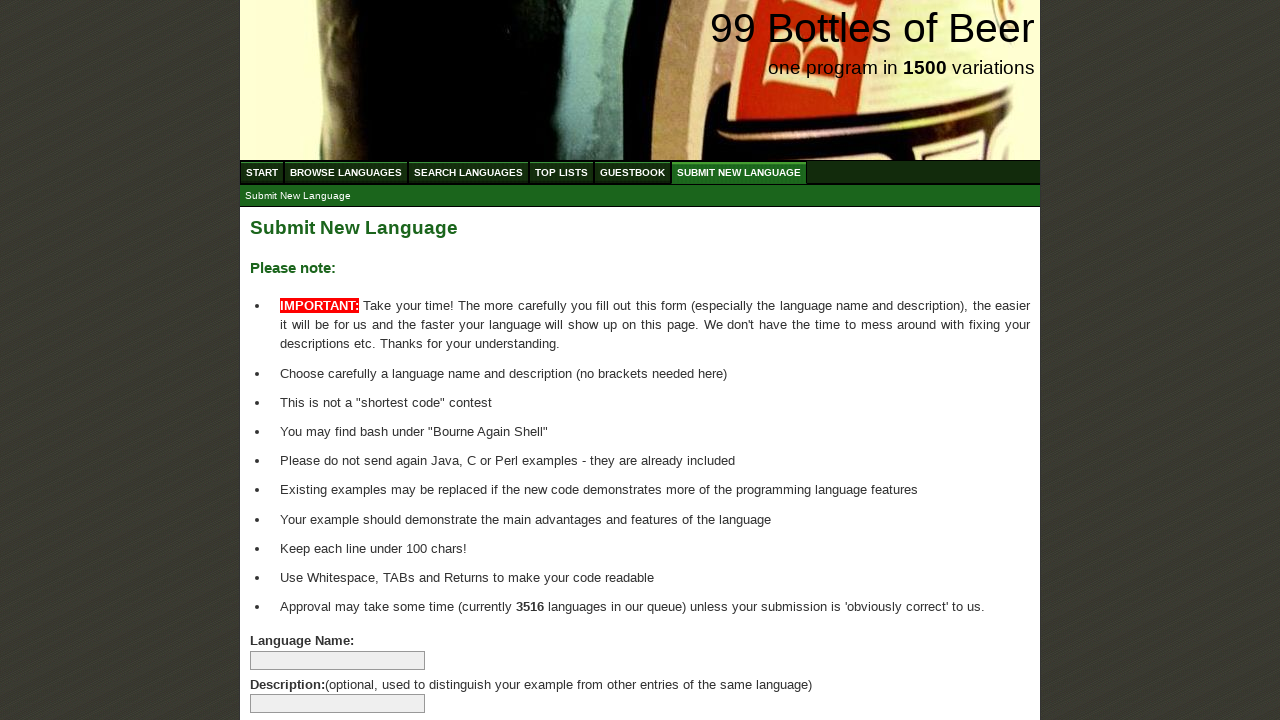